Tests a registration form by filling in first name, last name, and email fields, then submitting and verifying a success message is displayed.

Starting URL: http://suninjuly.github.io/registration1.html

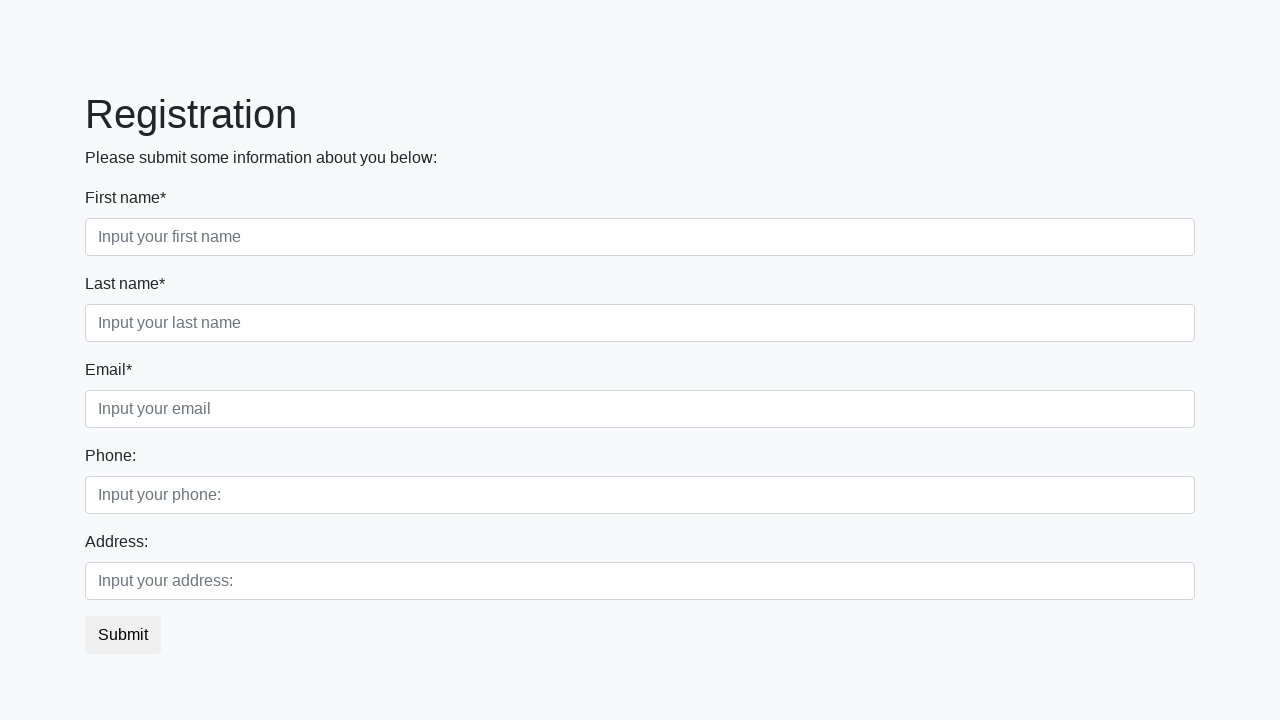

Filled first name field with 'Ivan' on .first_block .first_class input
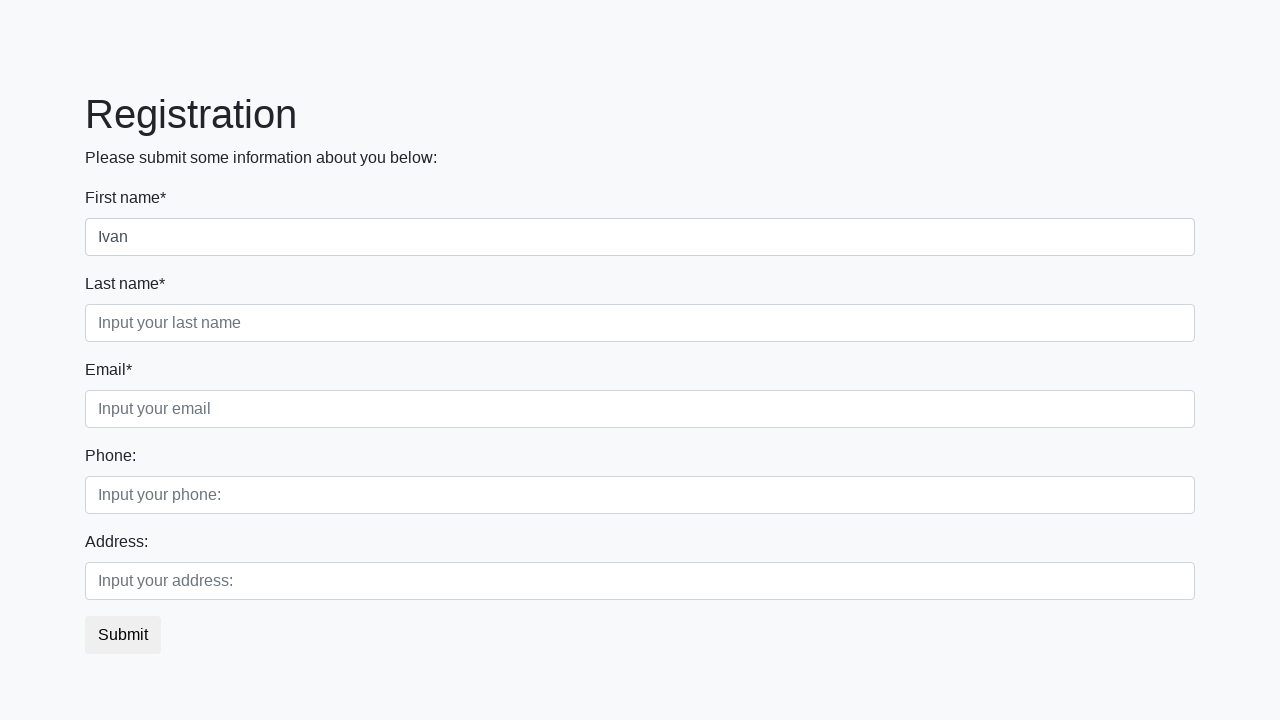

Filled last name field with 'Petrov' on .first_block .second_class input
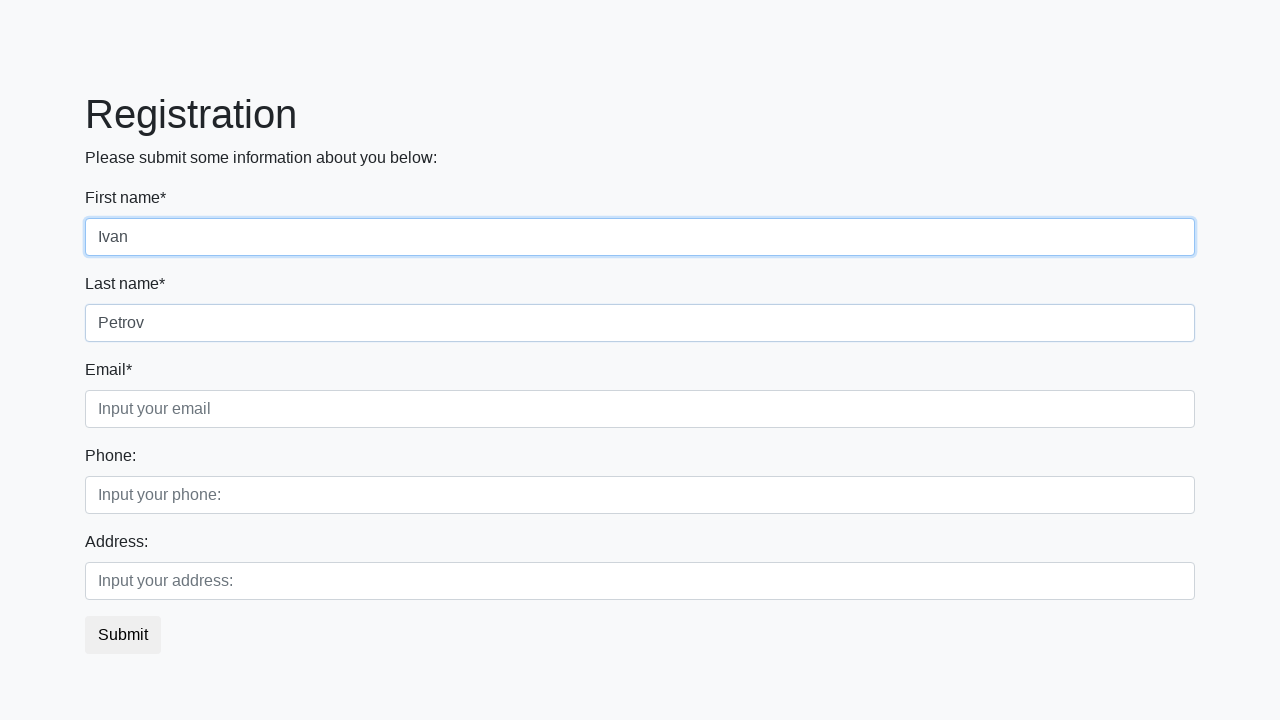

Filled email field with 'abc@gmail.com' on .first_block .third_class input
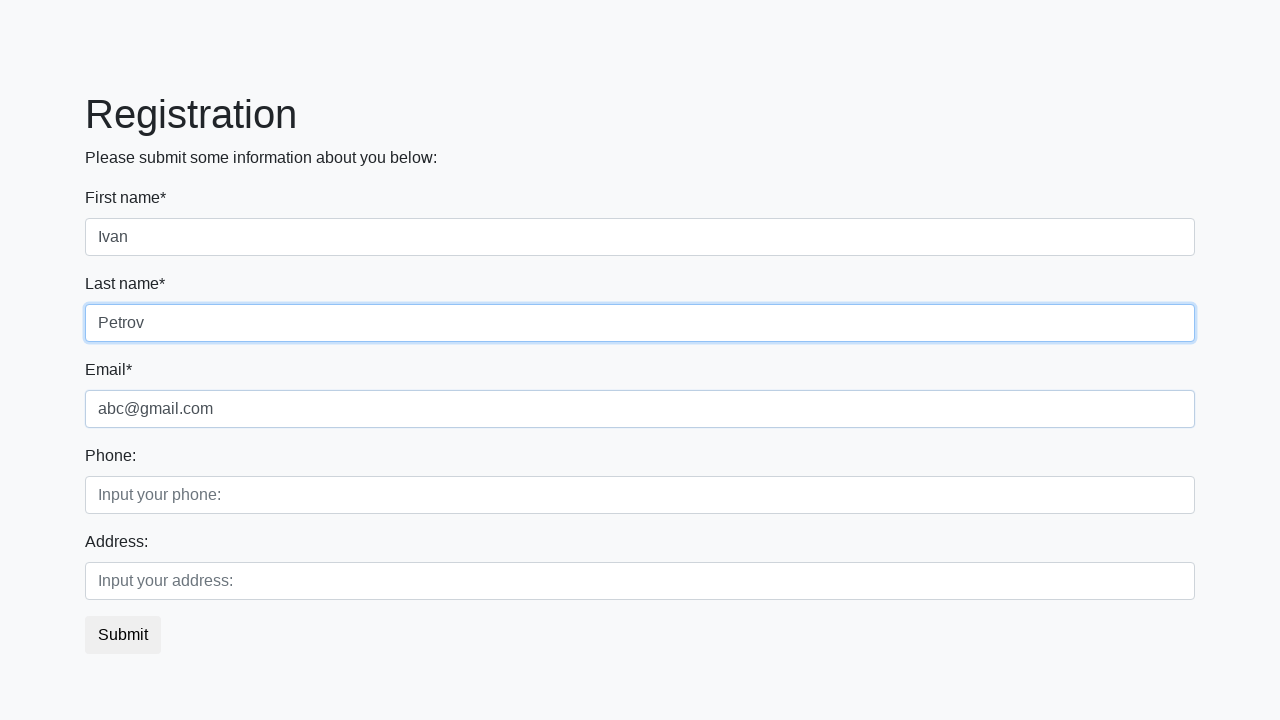

Clicked submit button to register at (123, 635) on button.btn
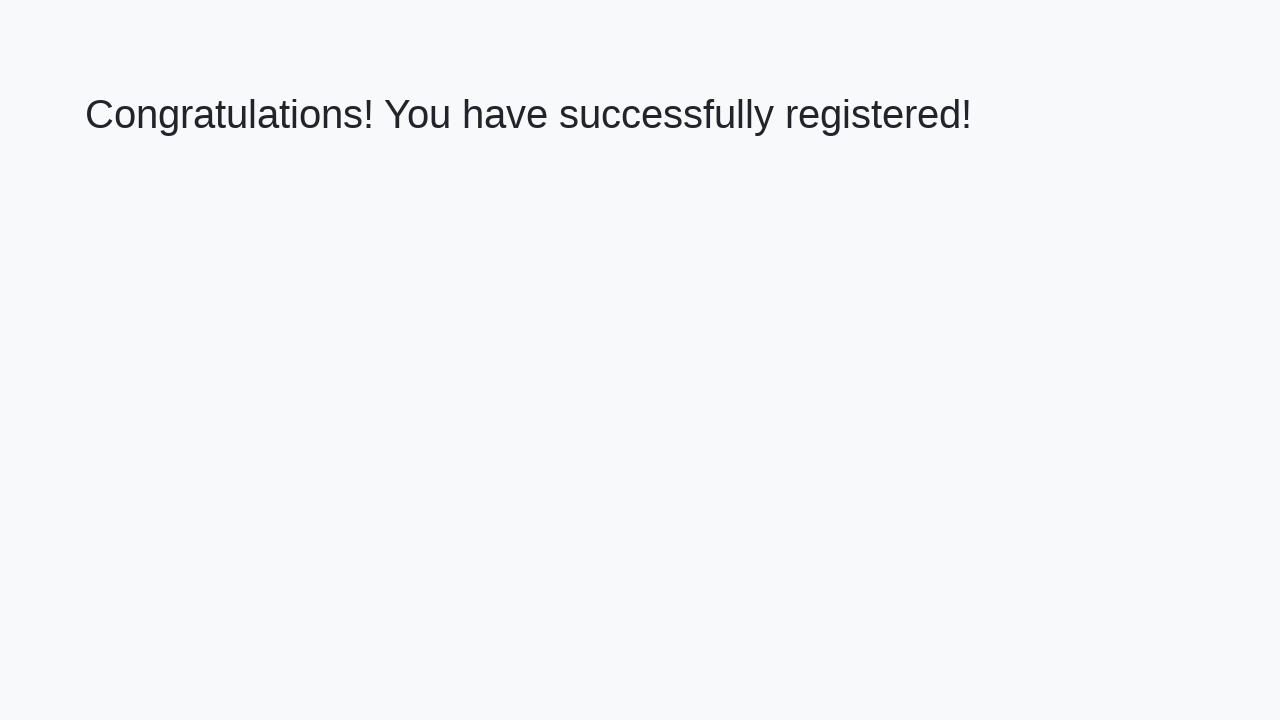

Success message heading loaded
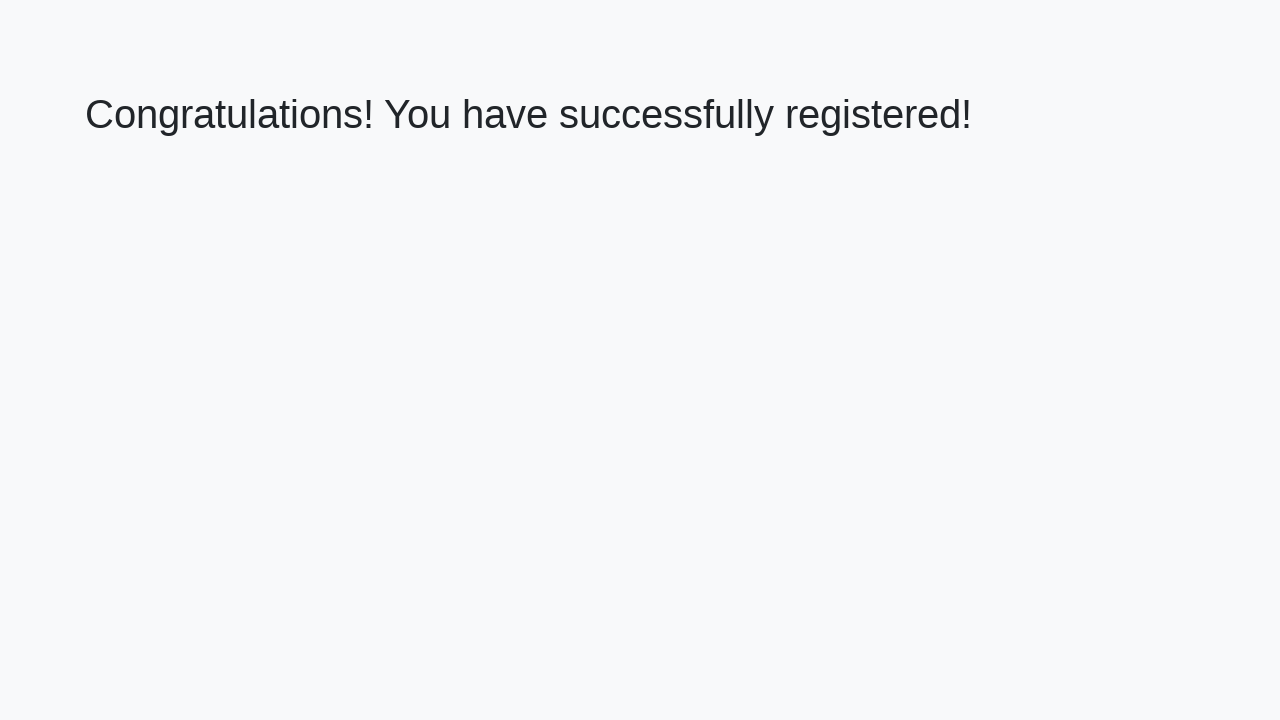

Retrieved success message text: 'Congratulations! You have successfully registered!'
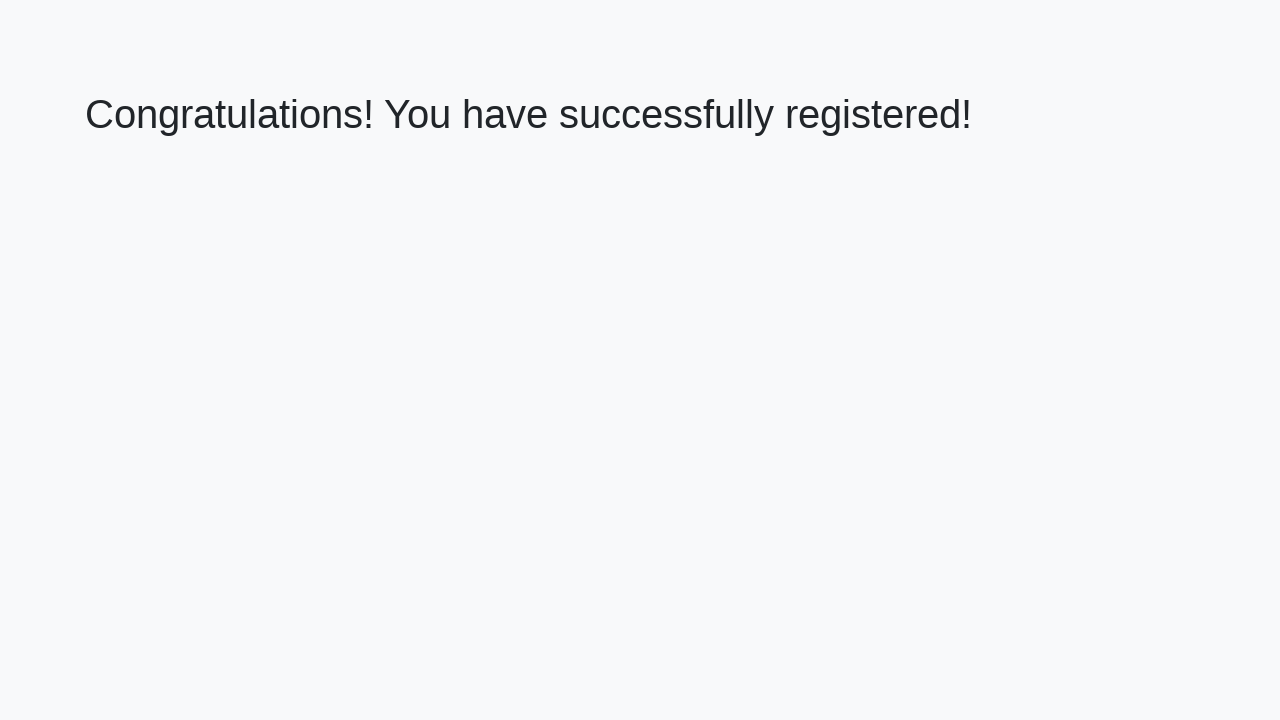

Success message assertion passed
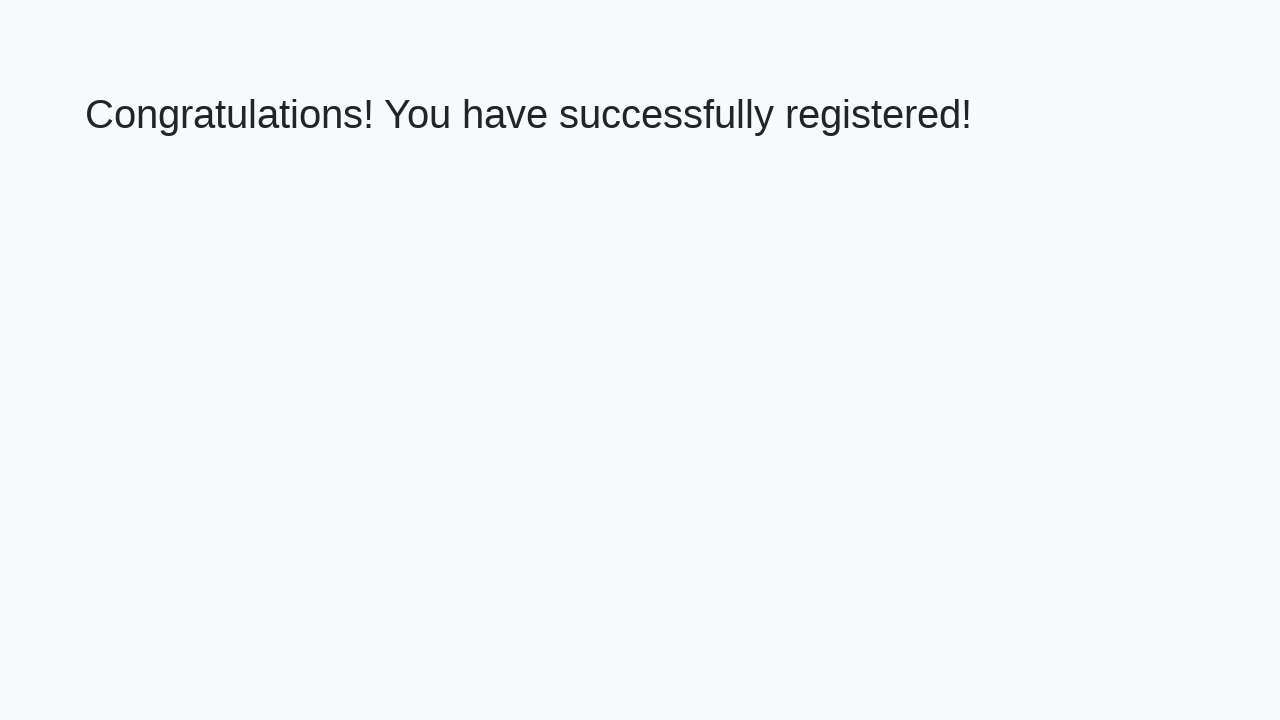

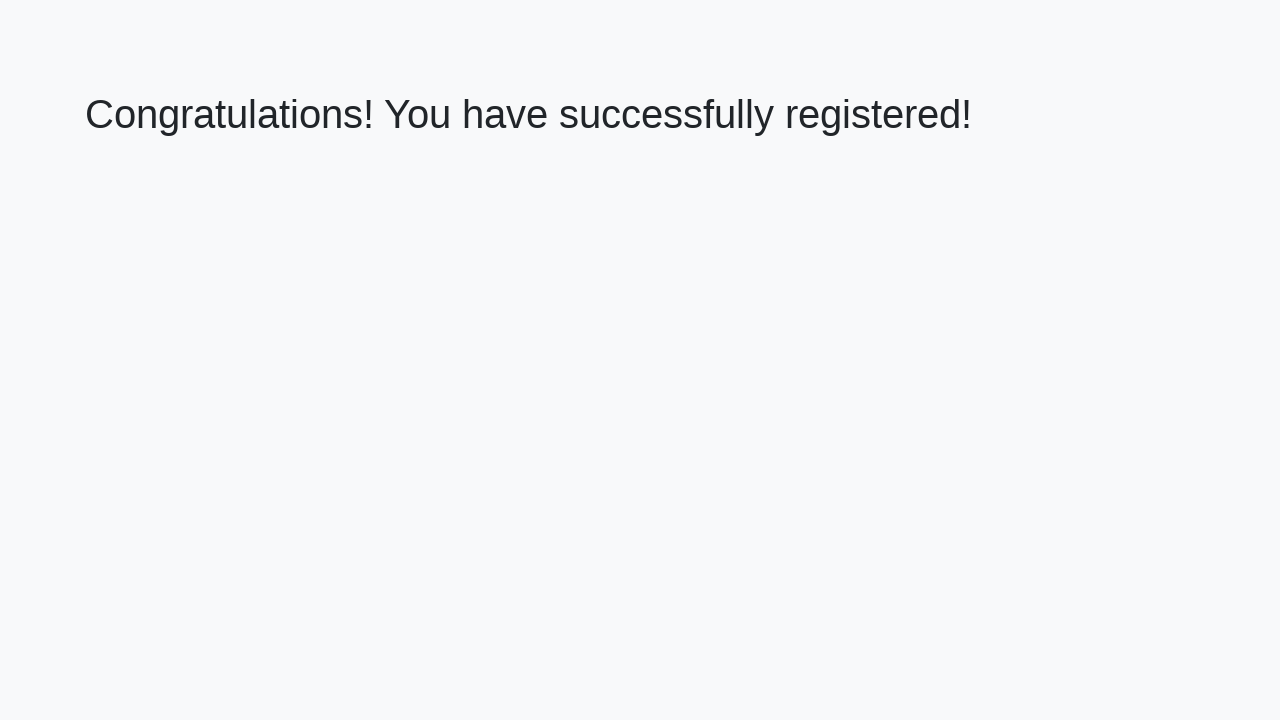